Navigates to Kelley Blue Book website and verifies the page title

Starting URL: https://www.kbb.com/

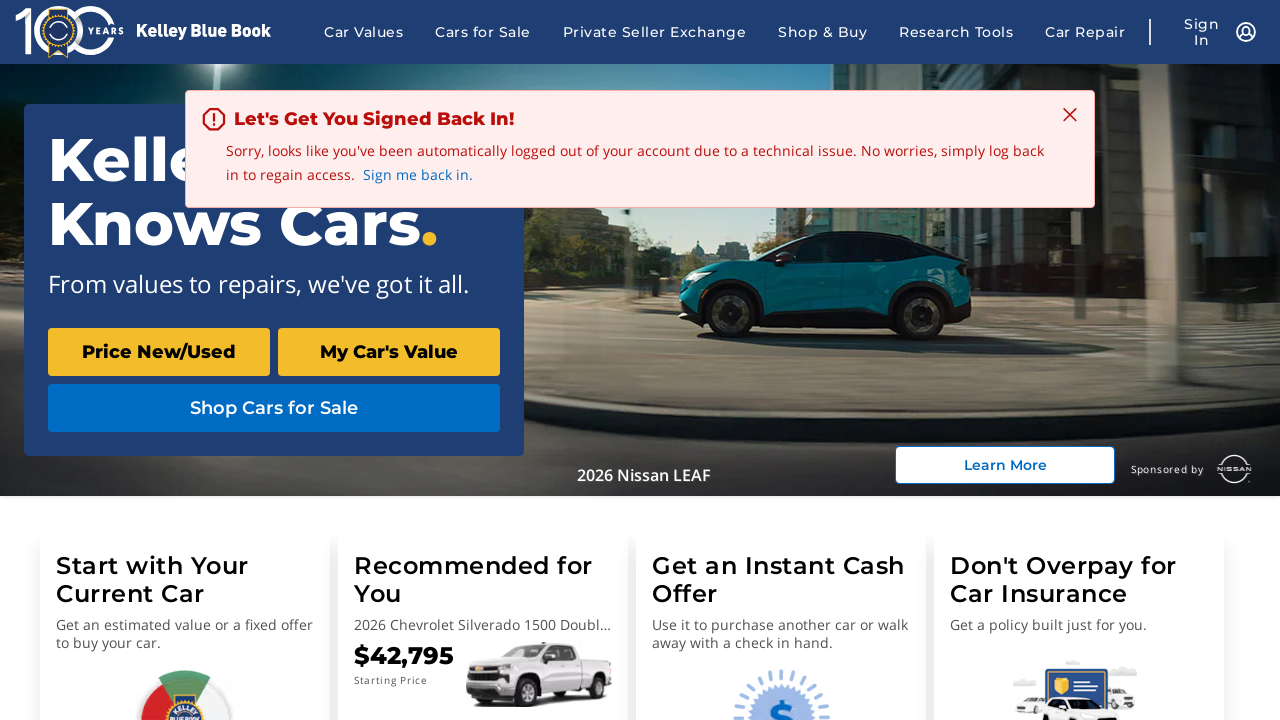

Navigated to Kelley Blue Book website
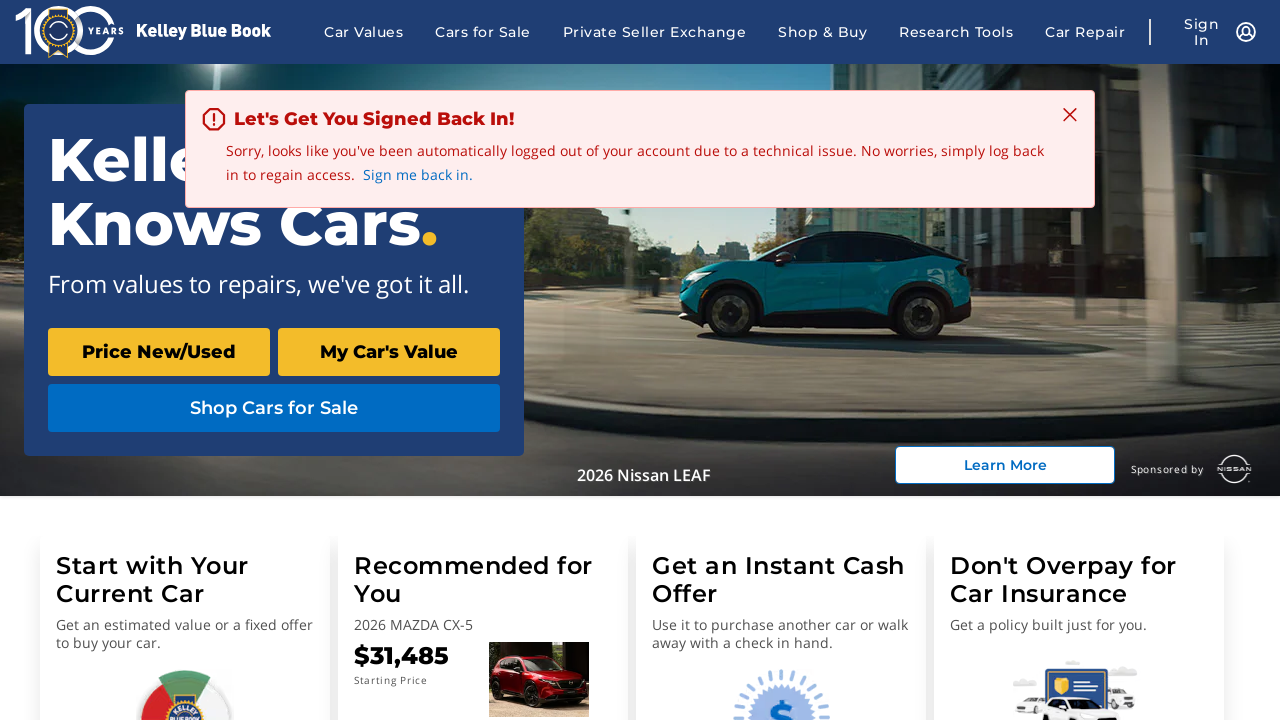

Verified page title matches expected value
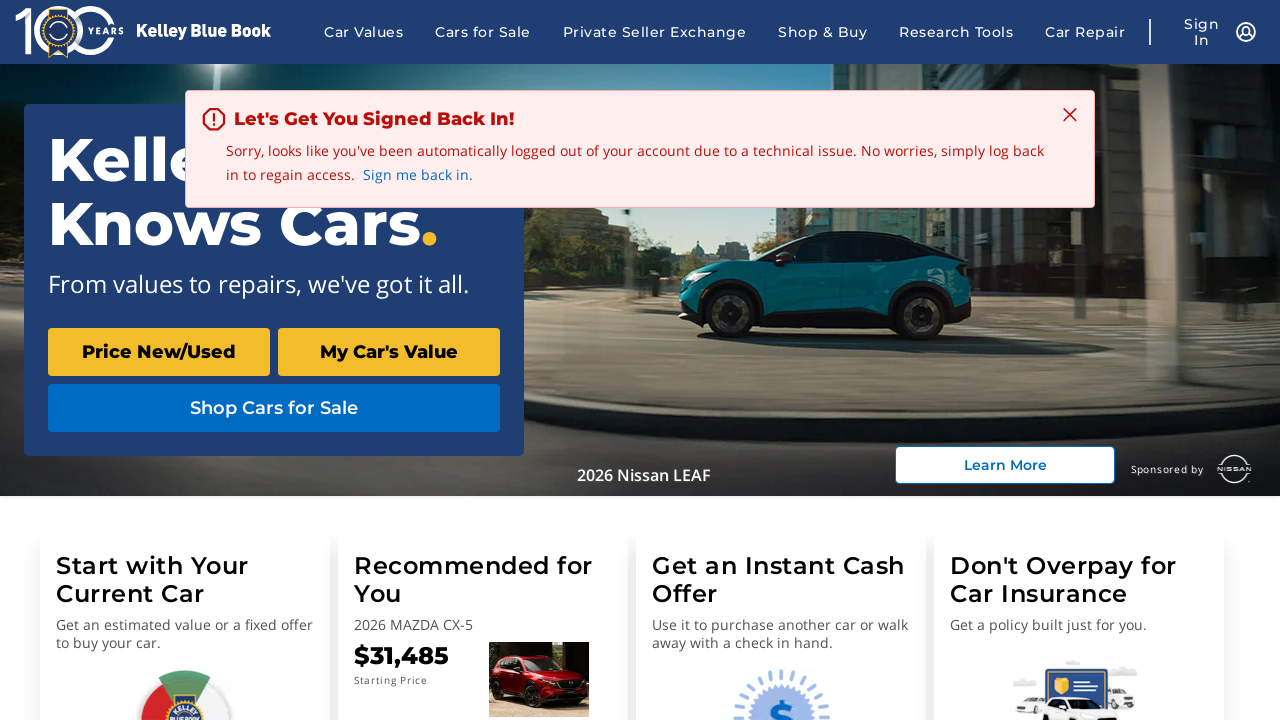

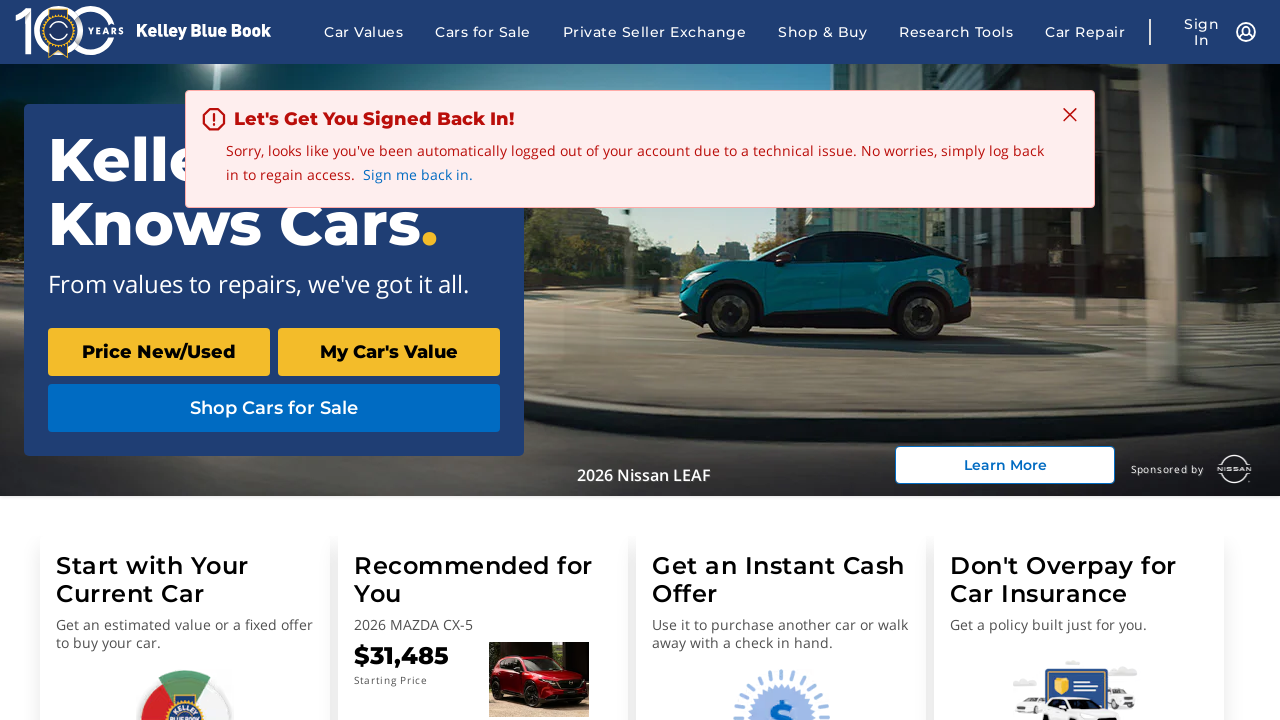